Tests that moving between menu items correctly hides the previous submenu and shows the new one

Starting URL: https://osstep.github.io/action_hover

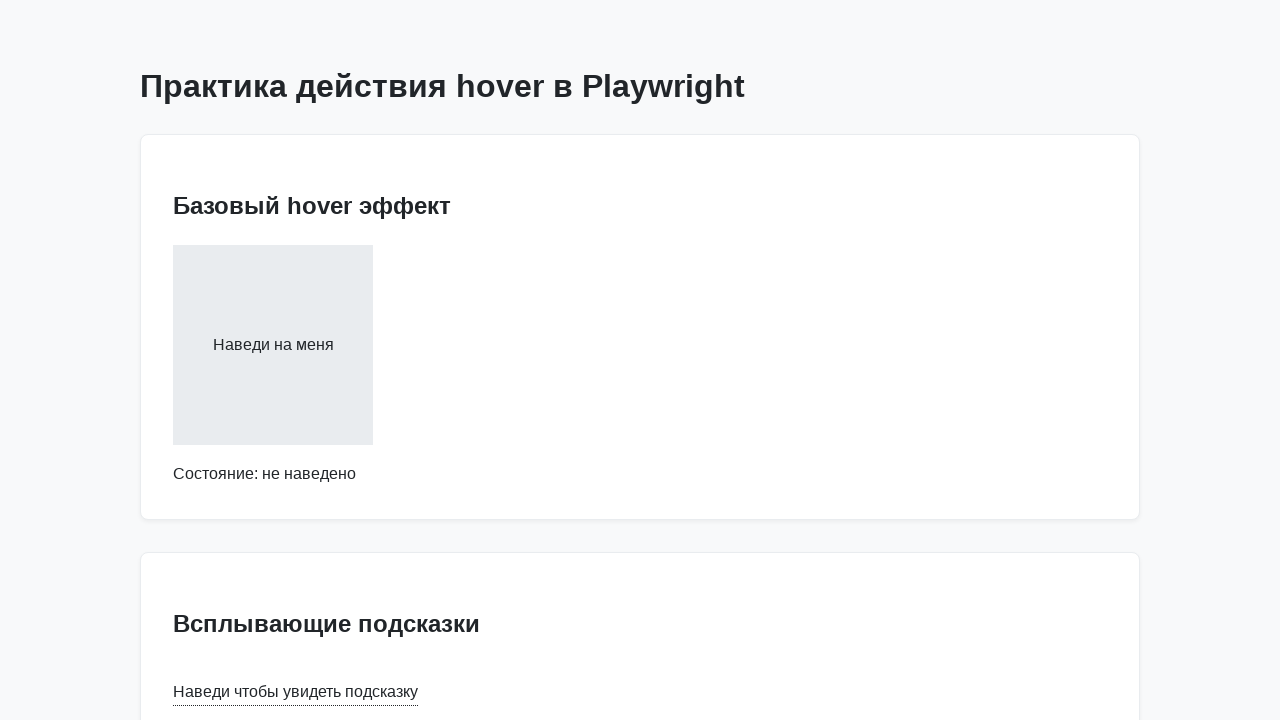

Located first menu item 'Меню 1'
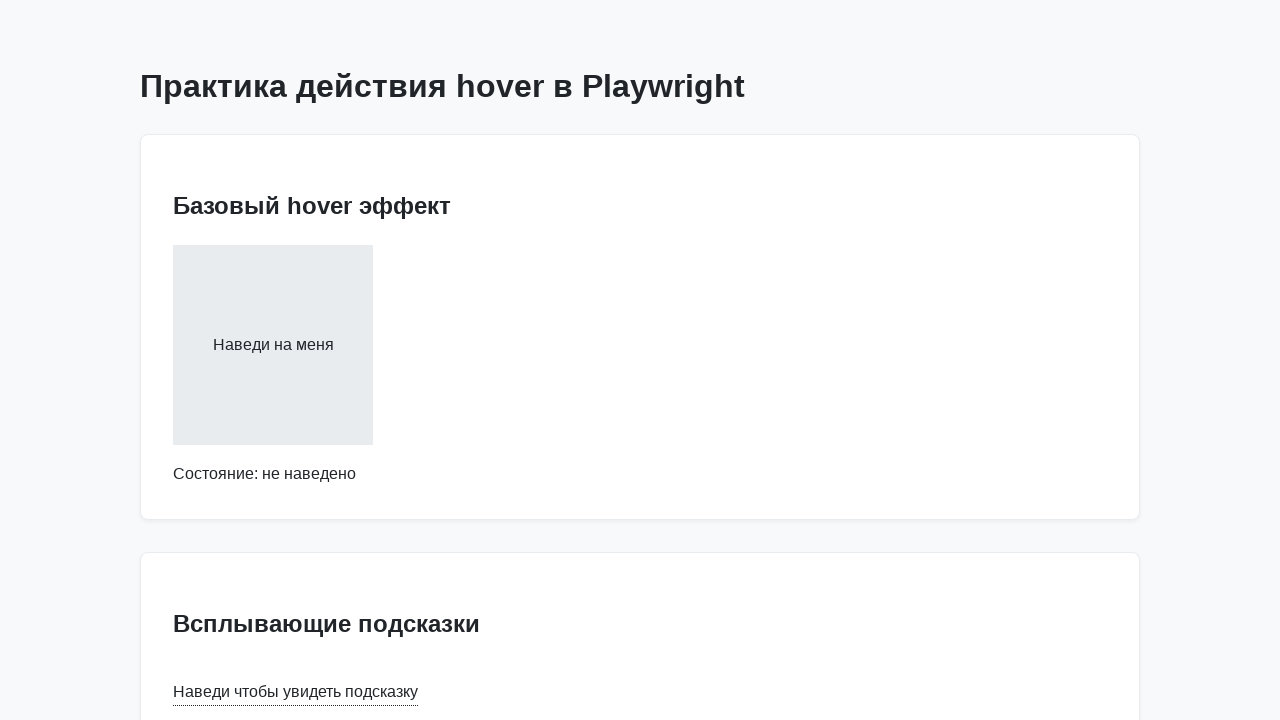

Located second menu item 'Меню 2'
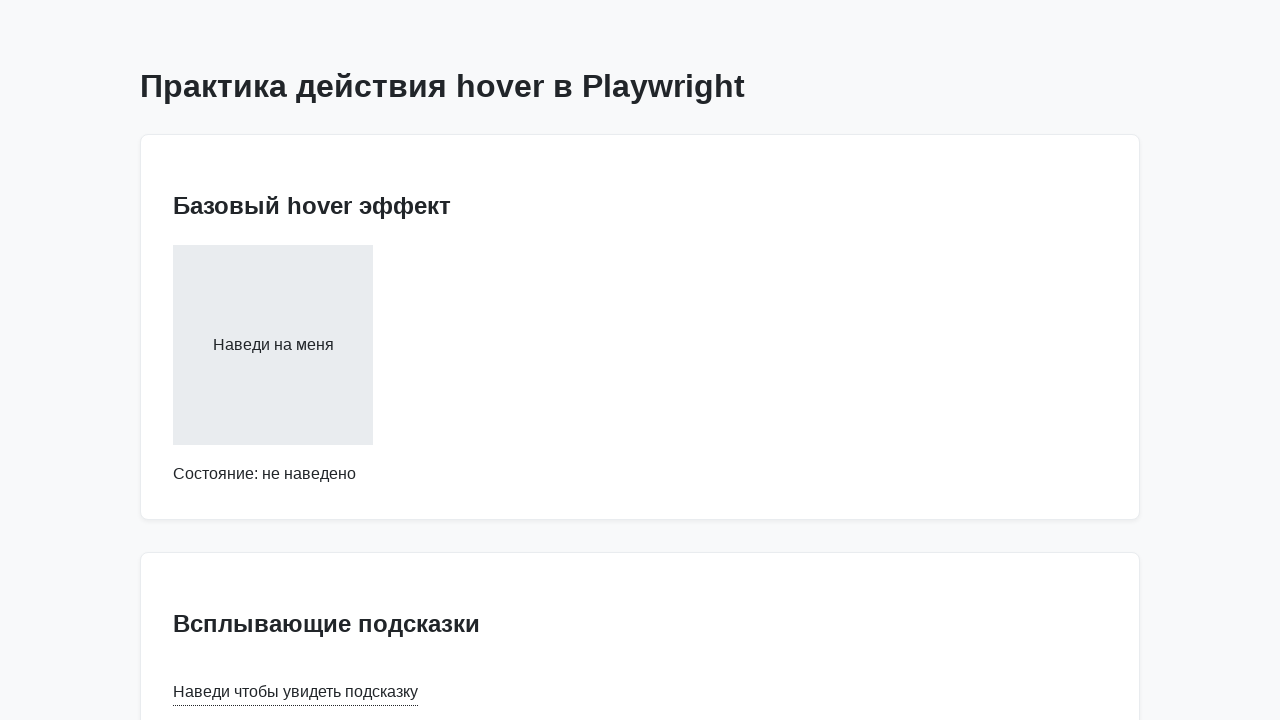

Located first submenu 'Подменю 1.1'
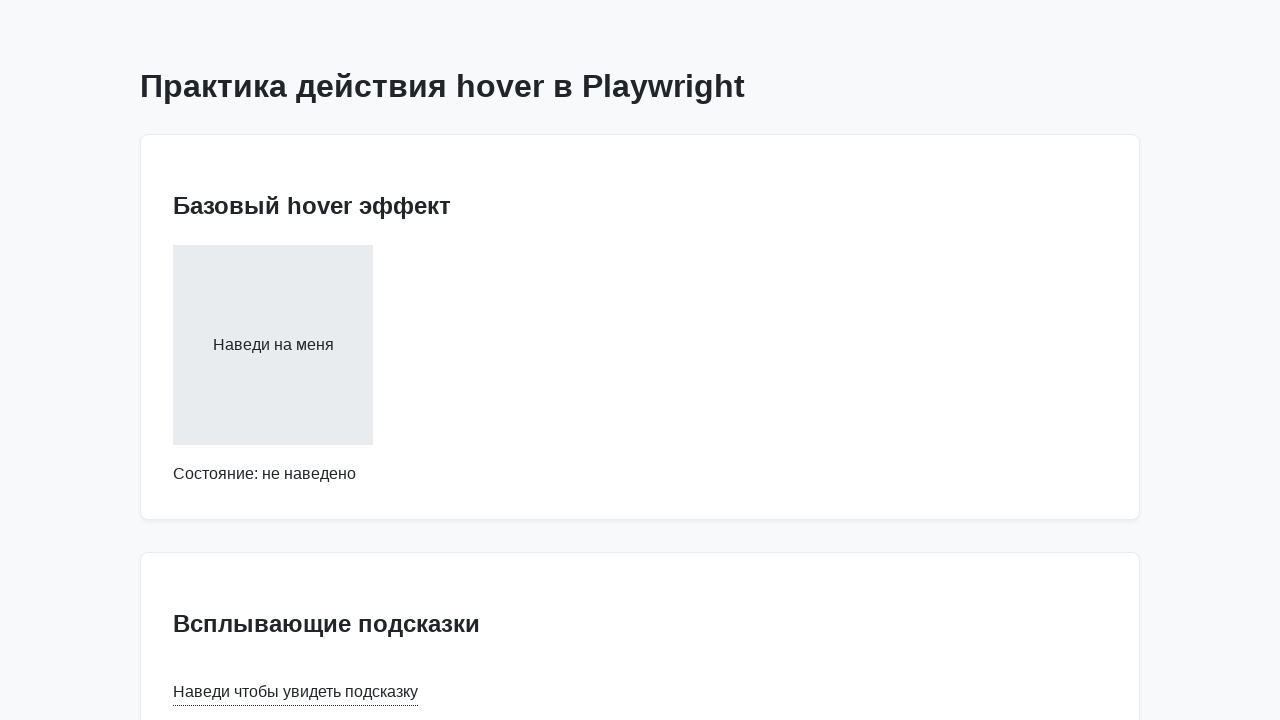

Located second submenu 'Подменю 2.1'
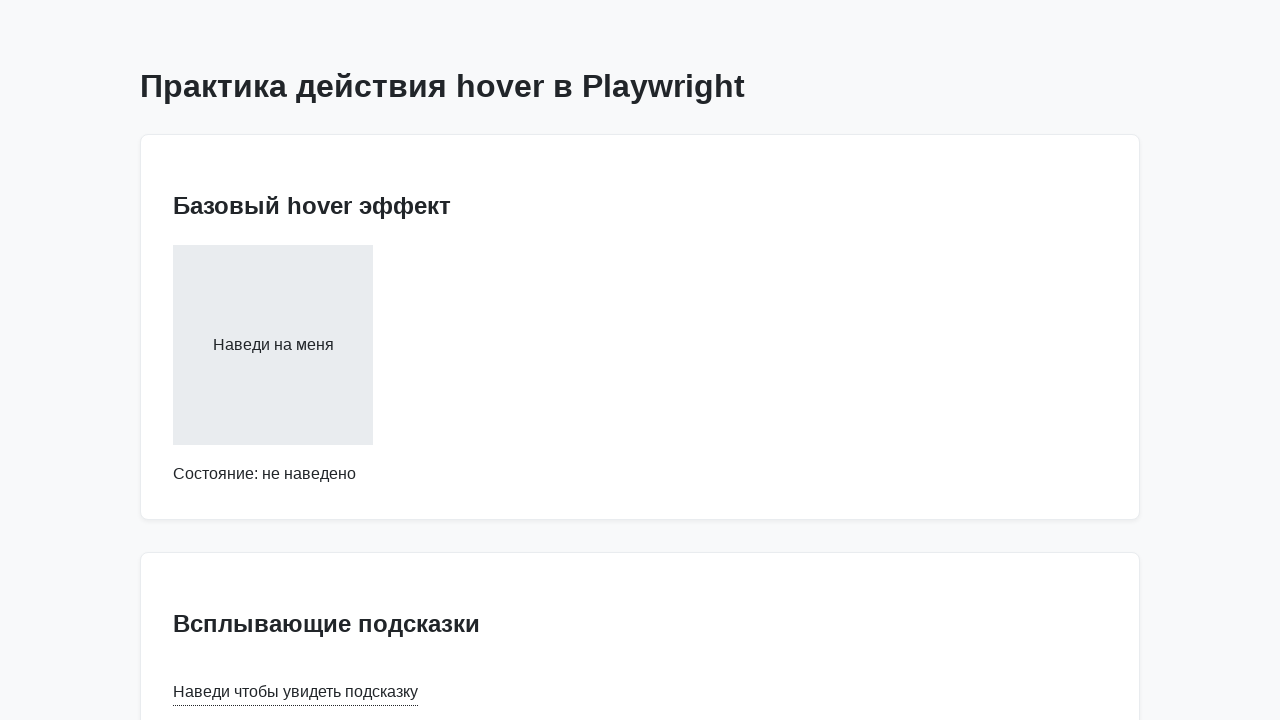

Hovered over first menu item 'Меню 1' at (640, 361) on internal:text="\u041c\u0435\u043d\u044e 1 \u041f\u043e\u0434\u043c\u0435\u043d\u
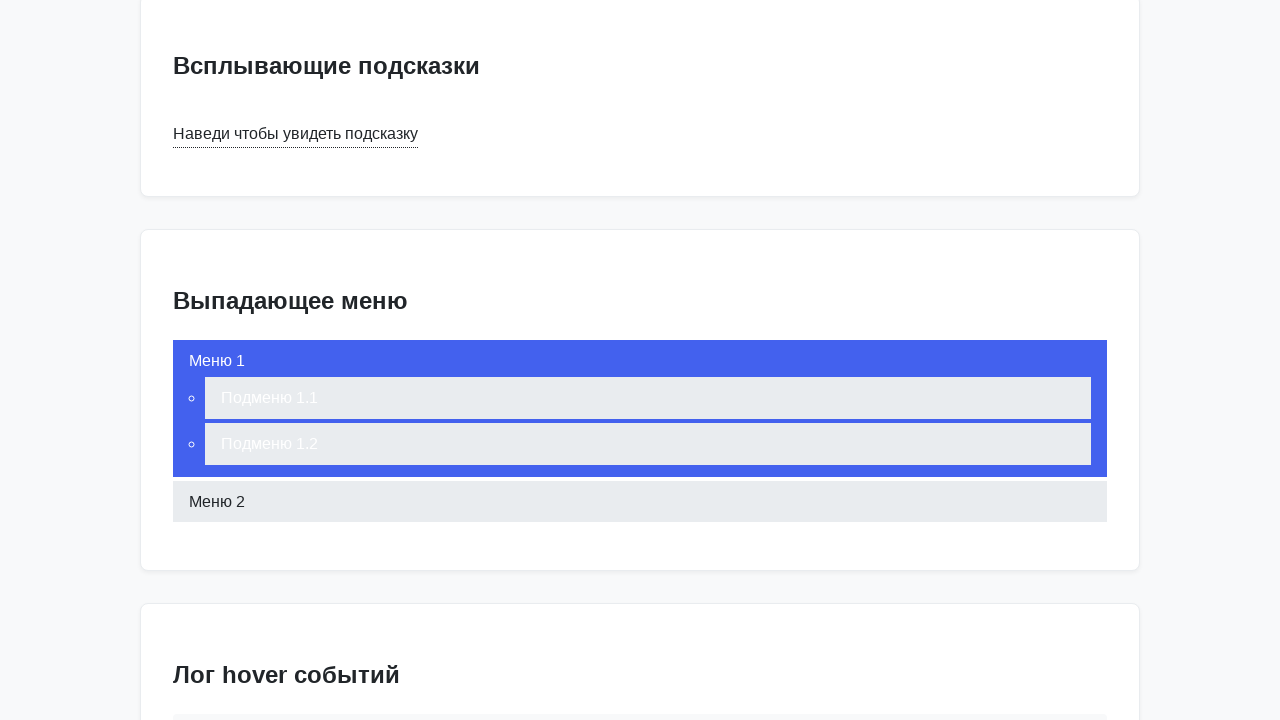

First submenu 'Подменю 1.1' is now visible
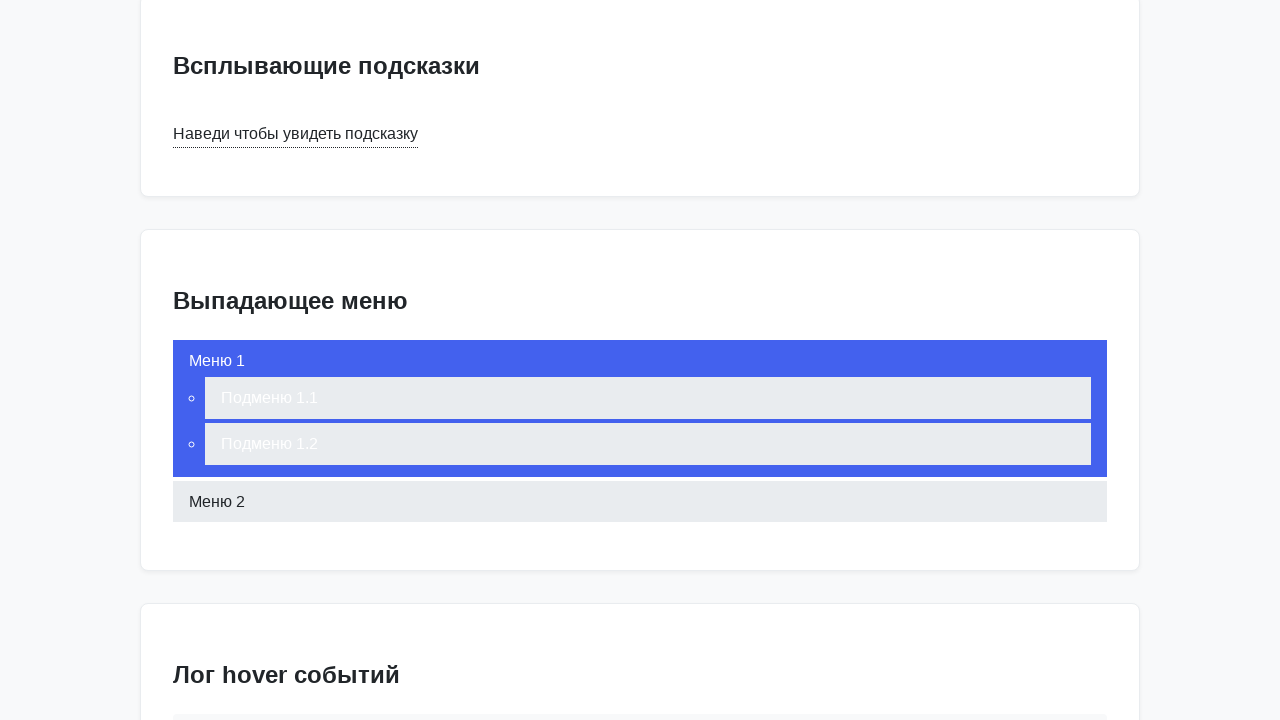

Hovered over second menu item 'Меню 2' at (640, 699) on internal:text="\u041c\u0435\u043d\u044e 2 \u041f\u043e\u0434\u043c\u0435\u043d\u
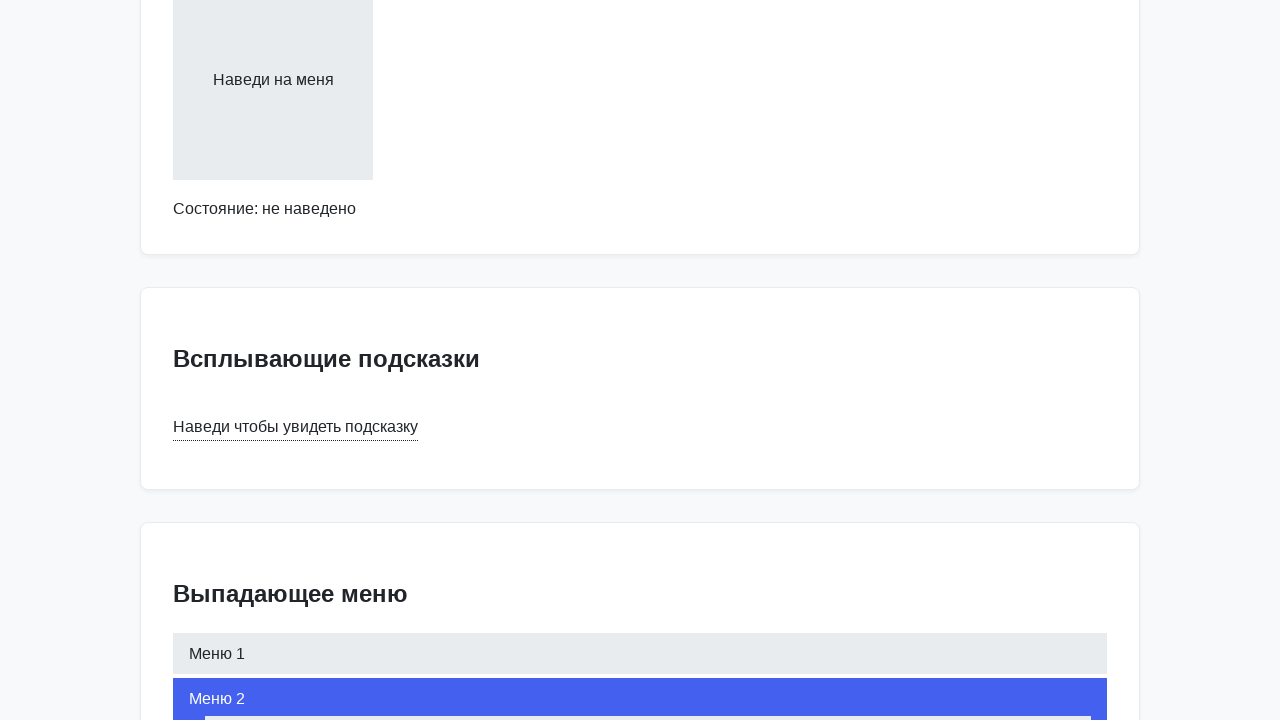

First submenu 'Подменю 1.1' is now hidden
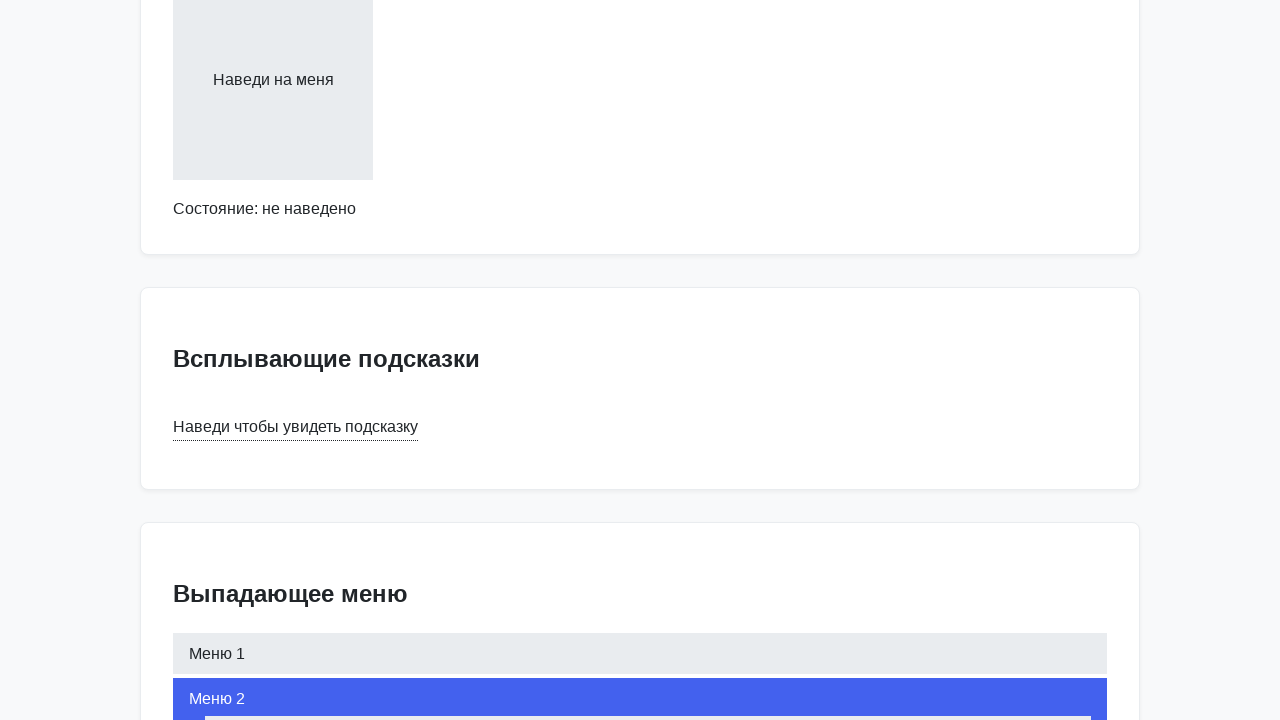

Second submenu 'Подменю 2.1' is now visible
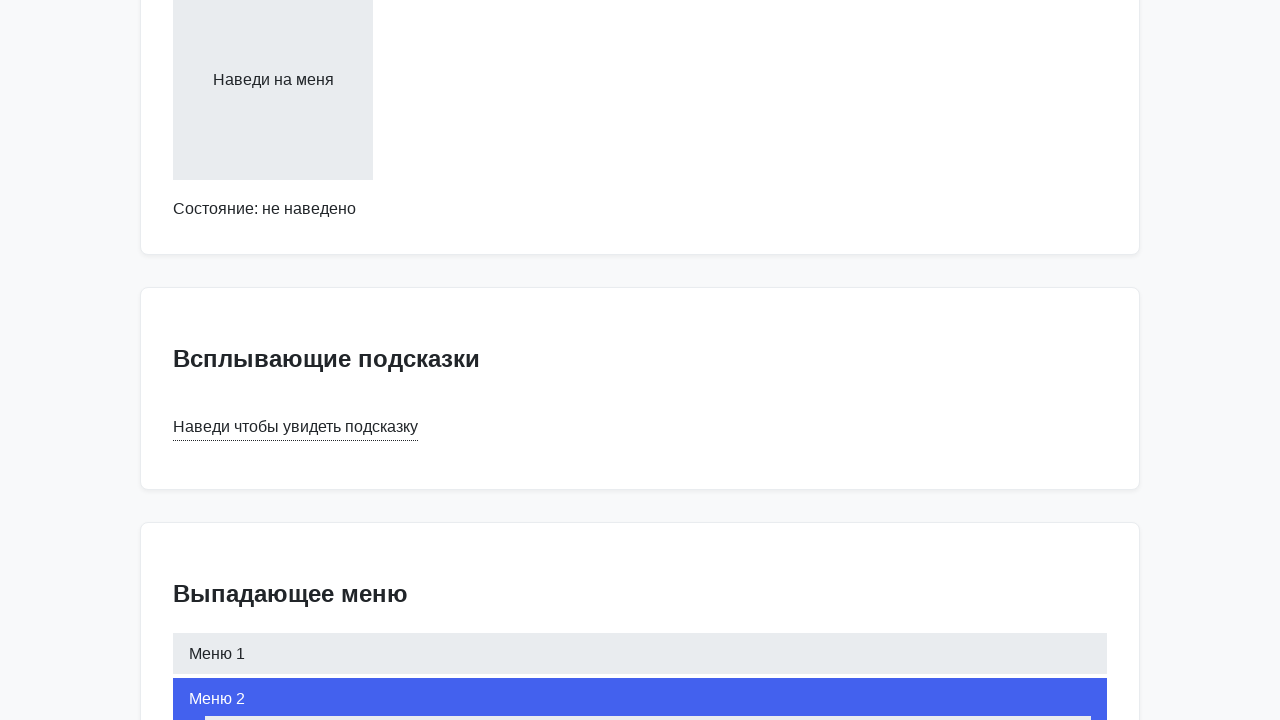

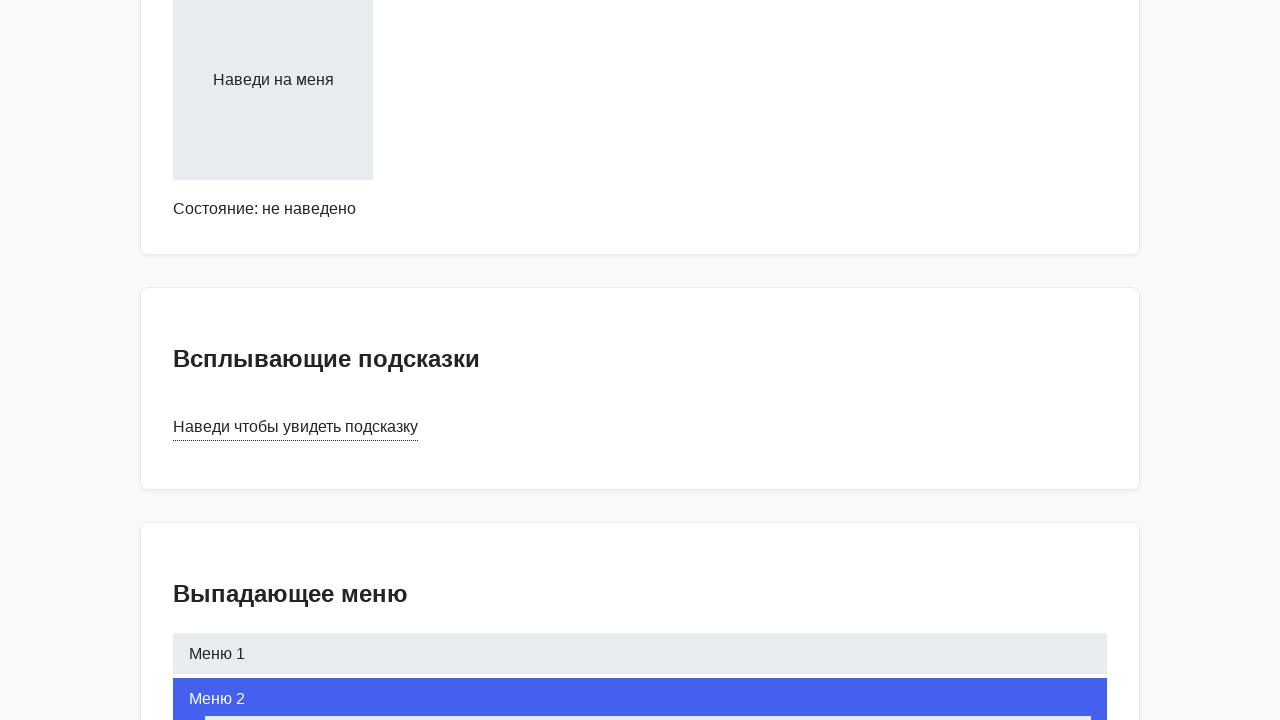